Fills out and submits a registration form on ParaBank website with user details including name, address, and account credentials

Starting URL: https://parabank.parasoft.com/parabank/register.htm

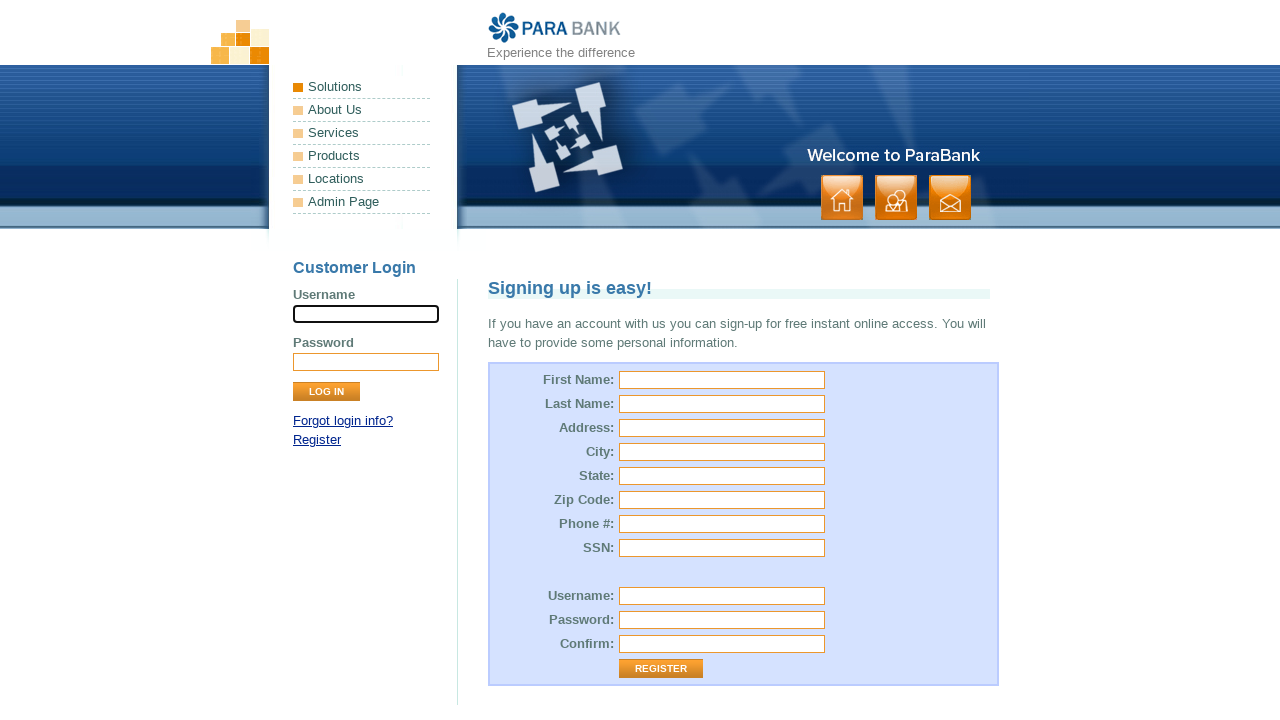

Filled first name field with 'Elon' on #customer\.firstName
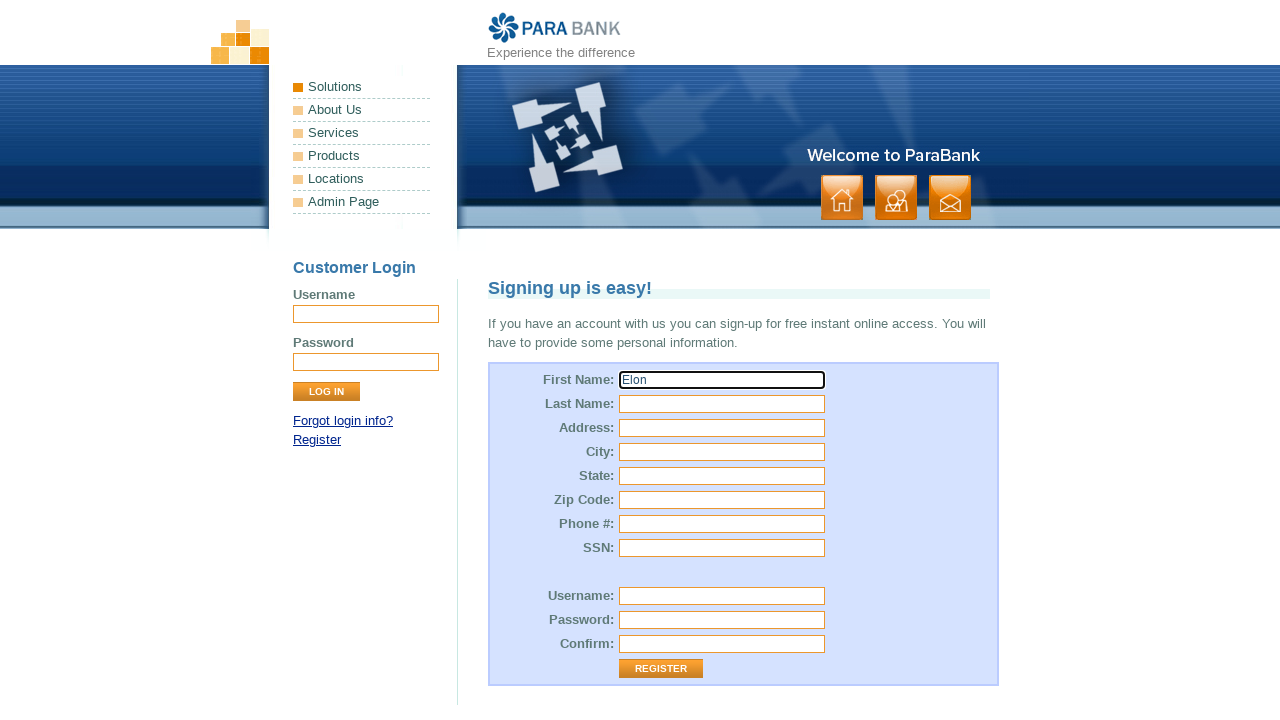

Filled last name field with 'Musk' on #customer\.lastName
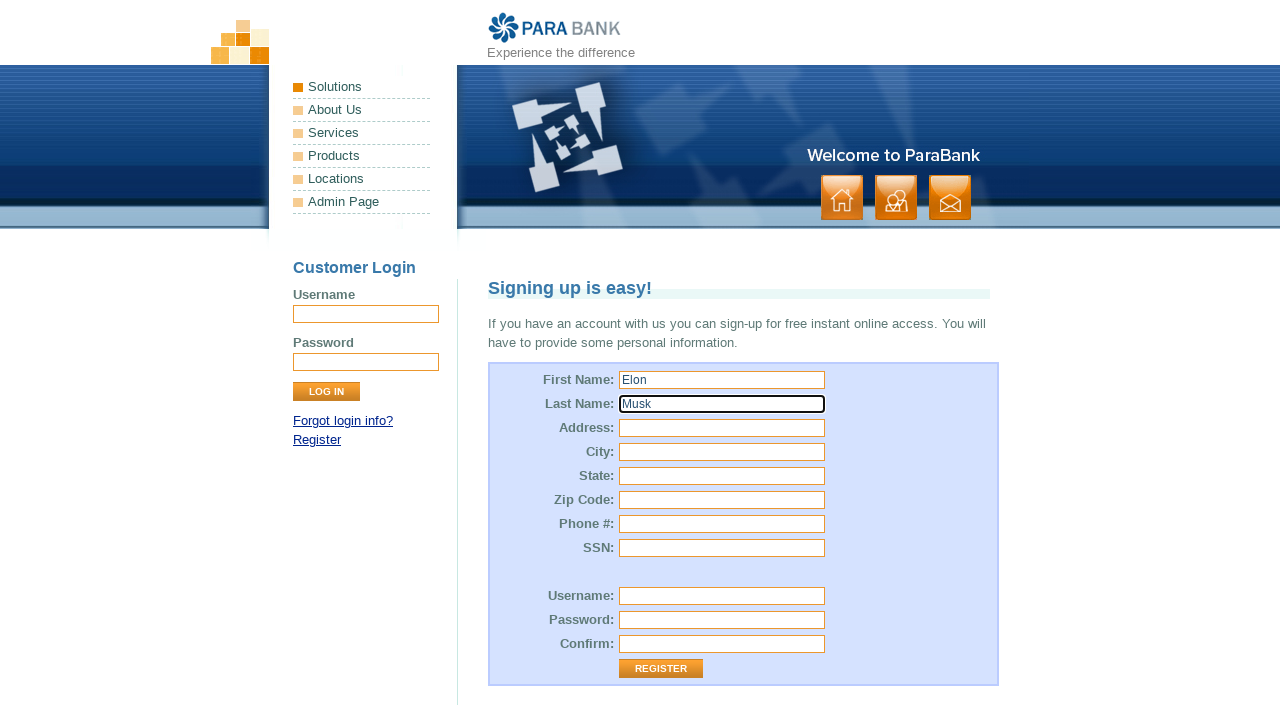

Filled street address with '123 Main Street' on #customer\.address\.street
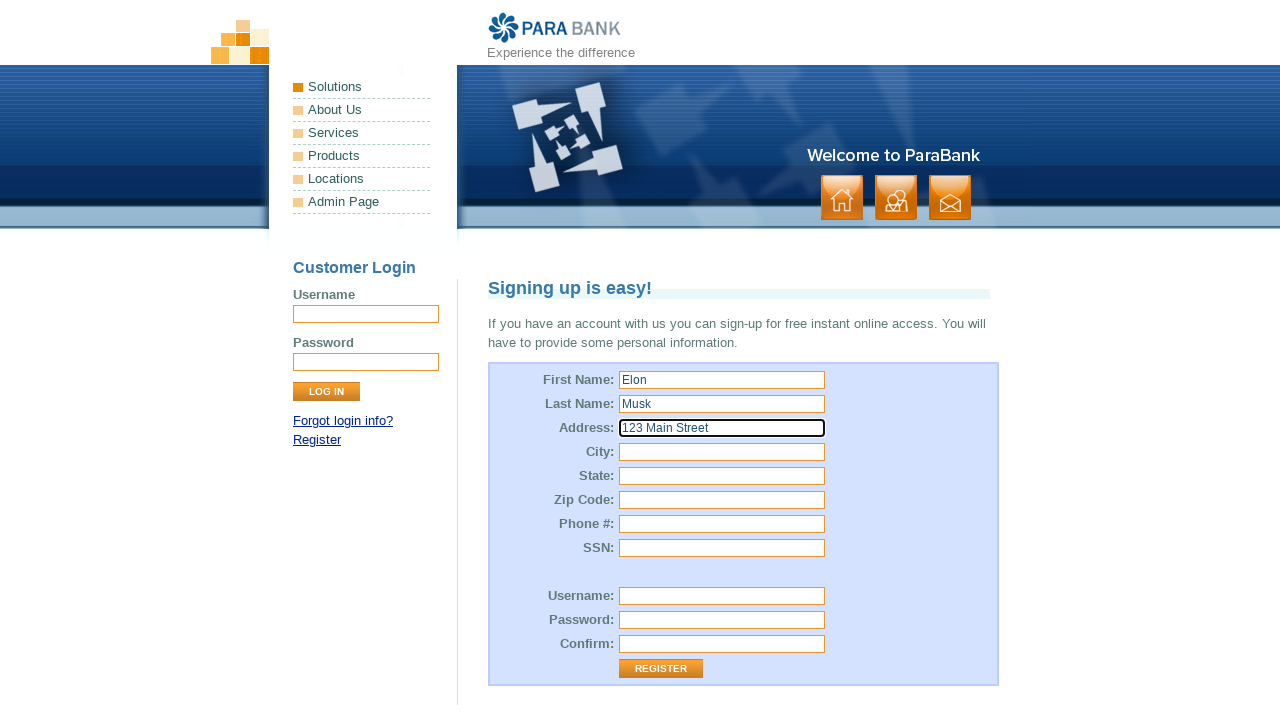

Filled city field with 'Los Angeles' on #customer\.address\.city
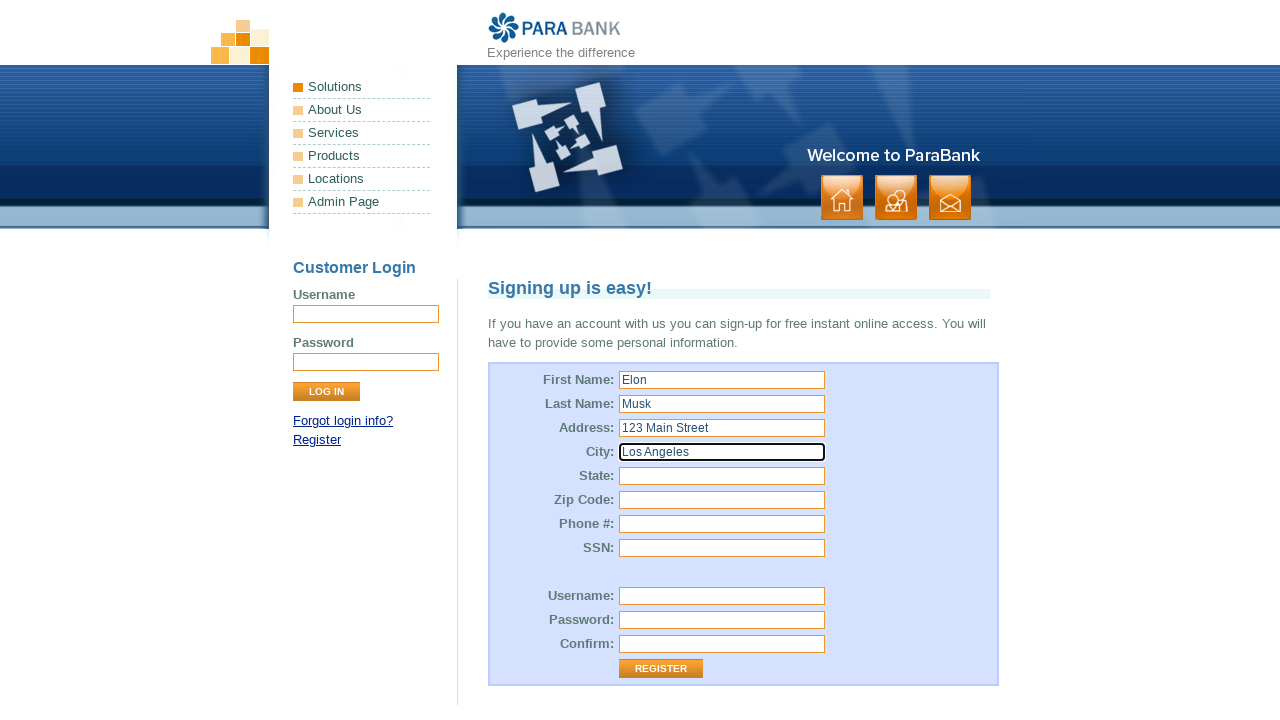

Filled state field with 'California' on #customer\.address\.state
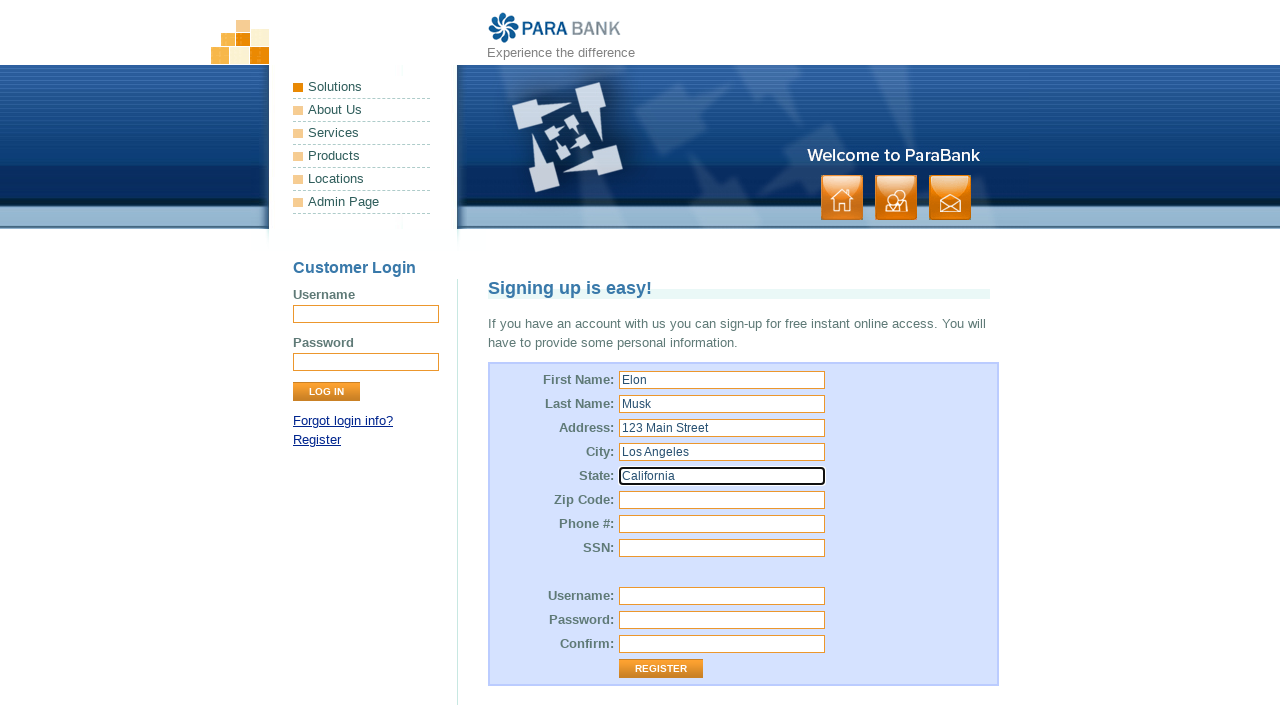

Filled zip code field with '90210' on #customer\.address\.zipCode
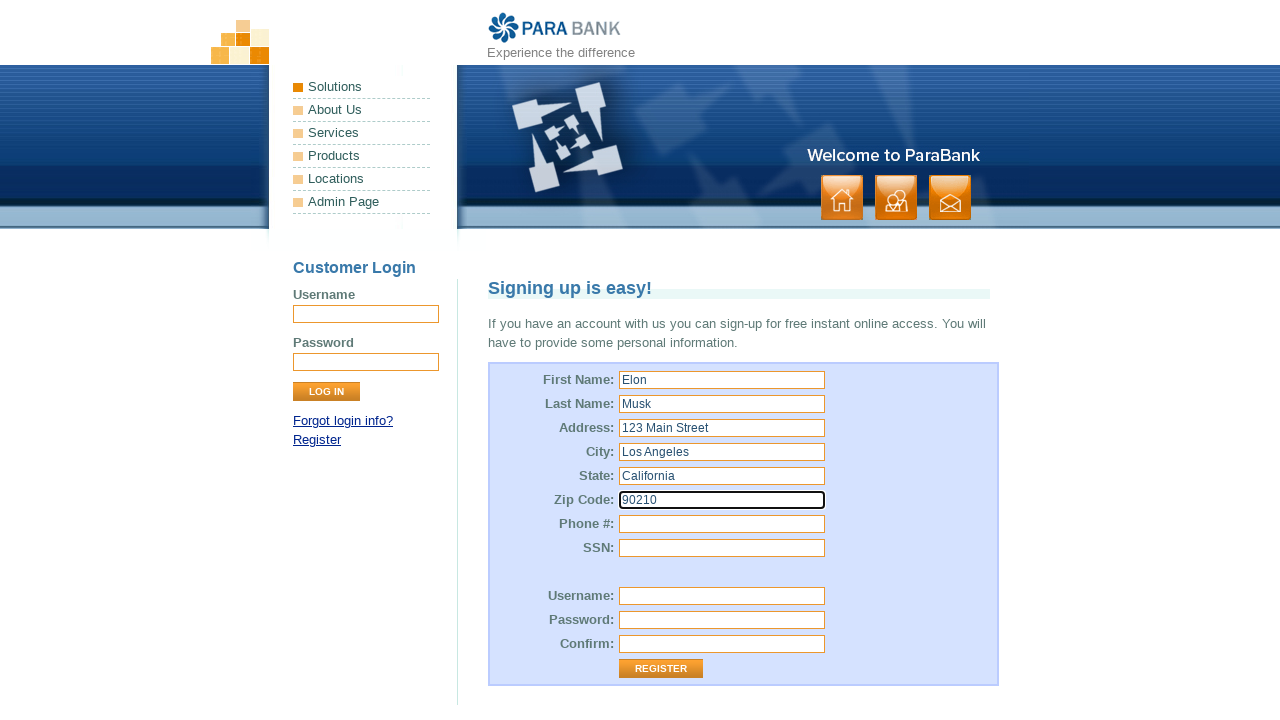

Filled phone number field with '3816344455' on #customer\.phoneNumber
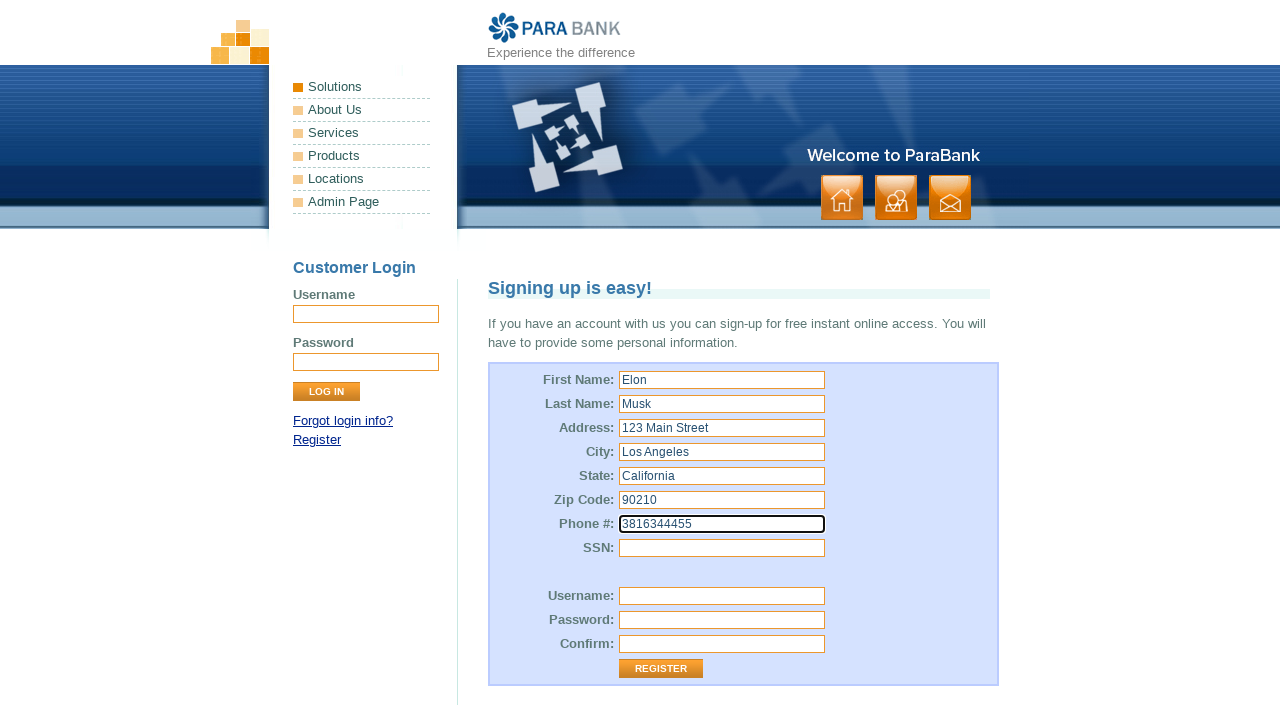

Filled SSN field with '362-50-1234' on #customer\.ssn
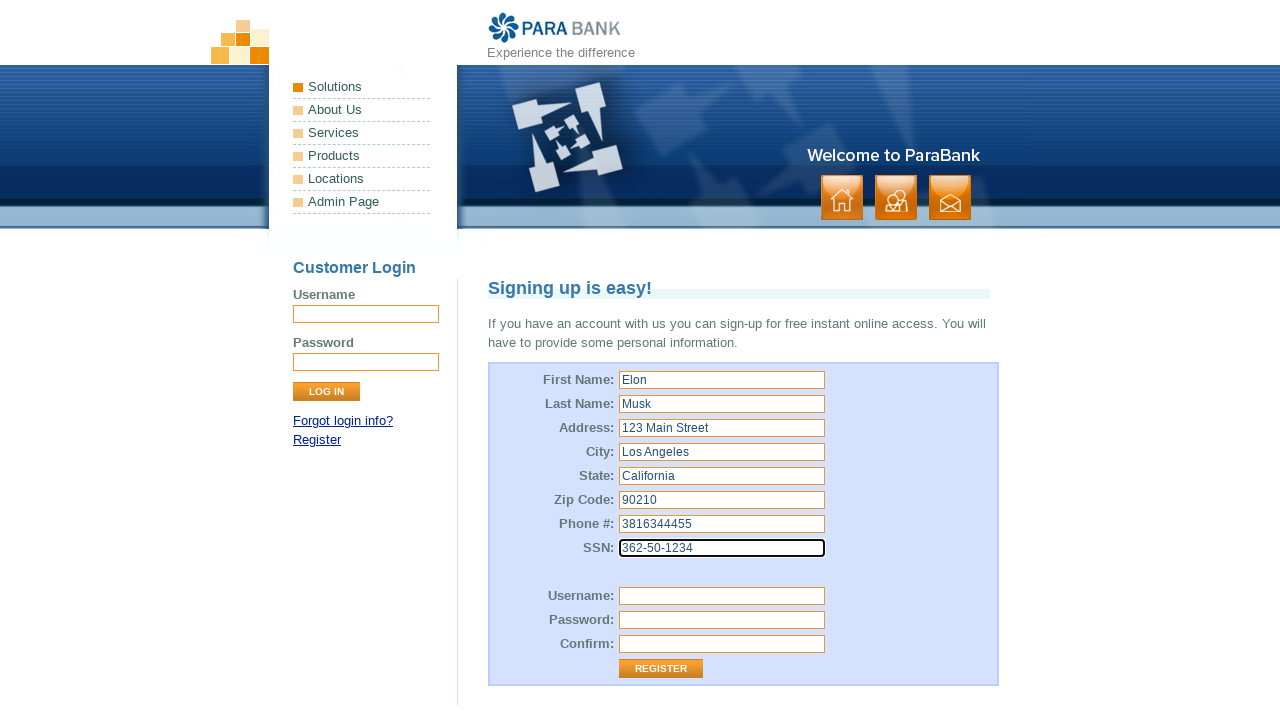

Filled username field with 'testuser2024' on #customer\.username
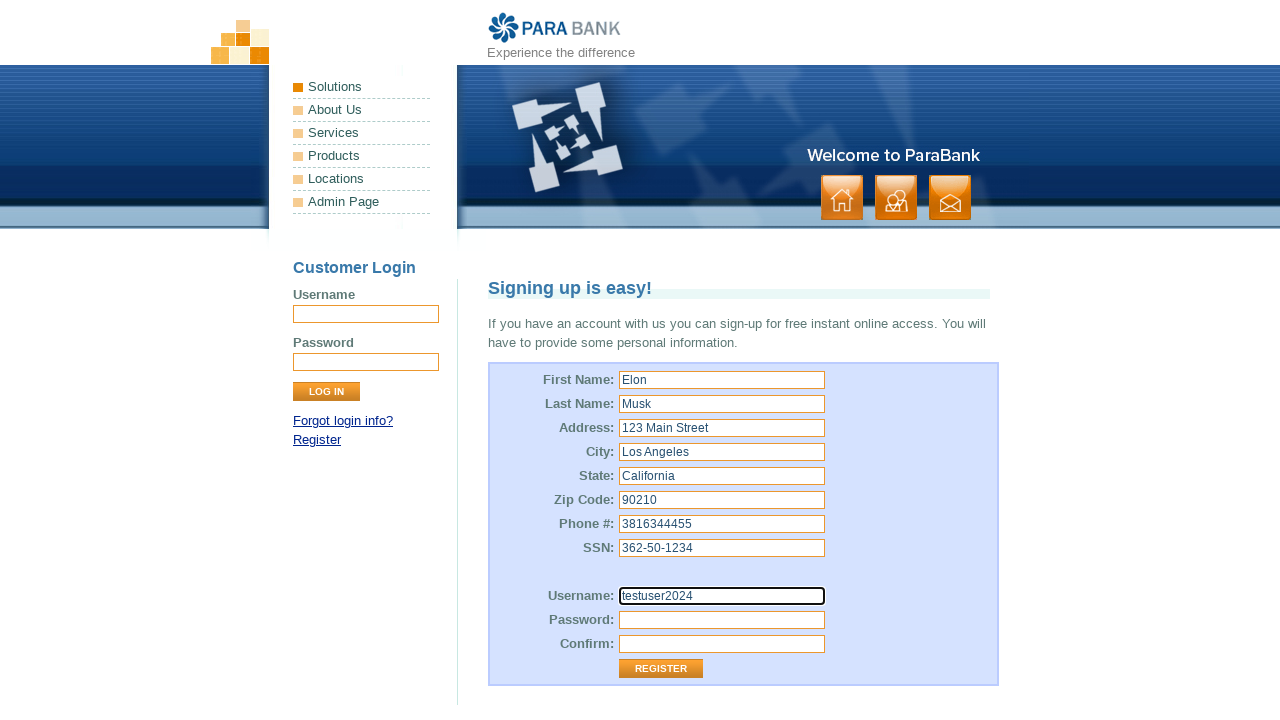

Filled password field with 'SecurePass123' on #customer\.password
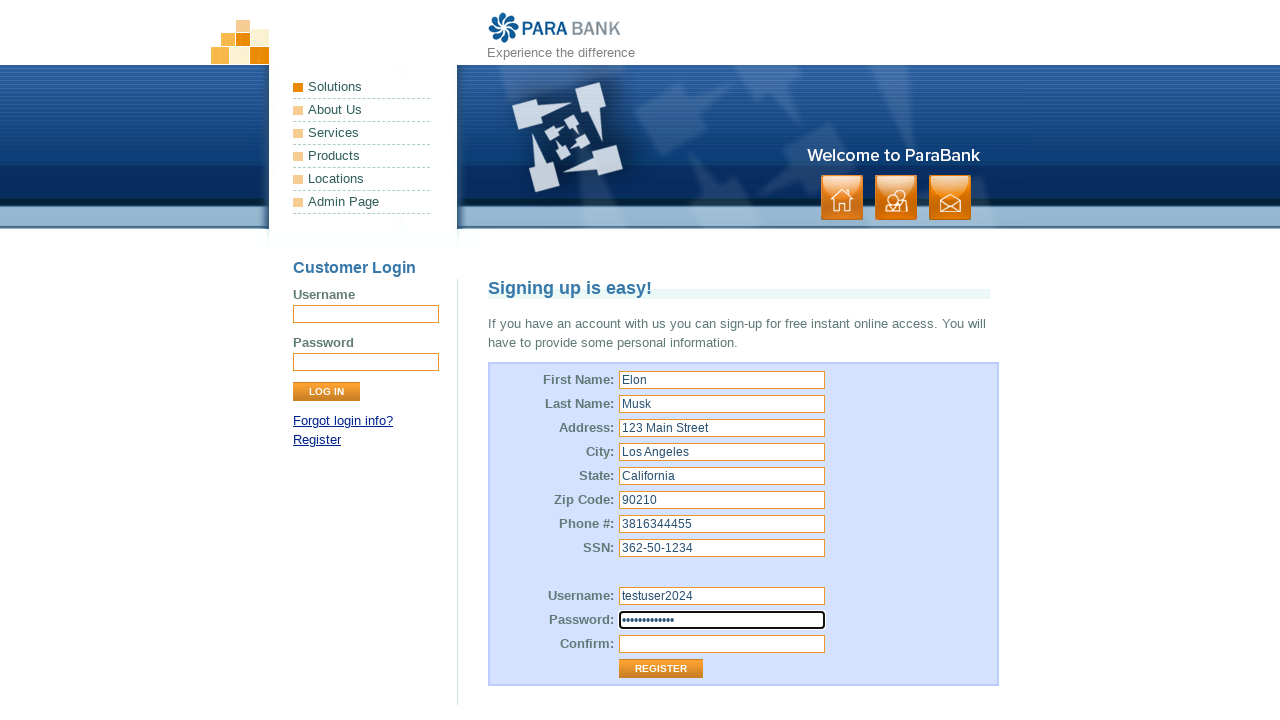

Filled password confirmation field with 'SecurePass123' on #repeatedPassword
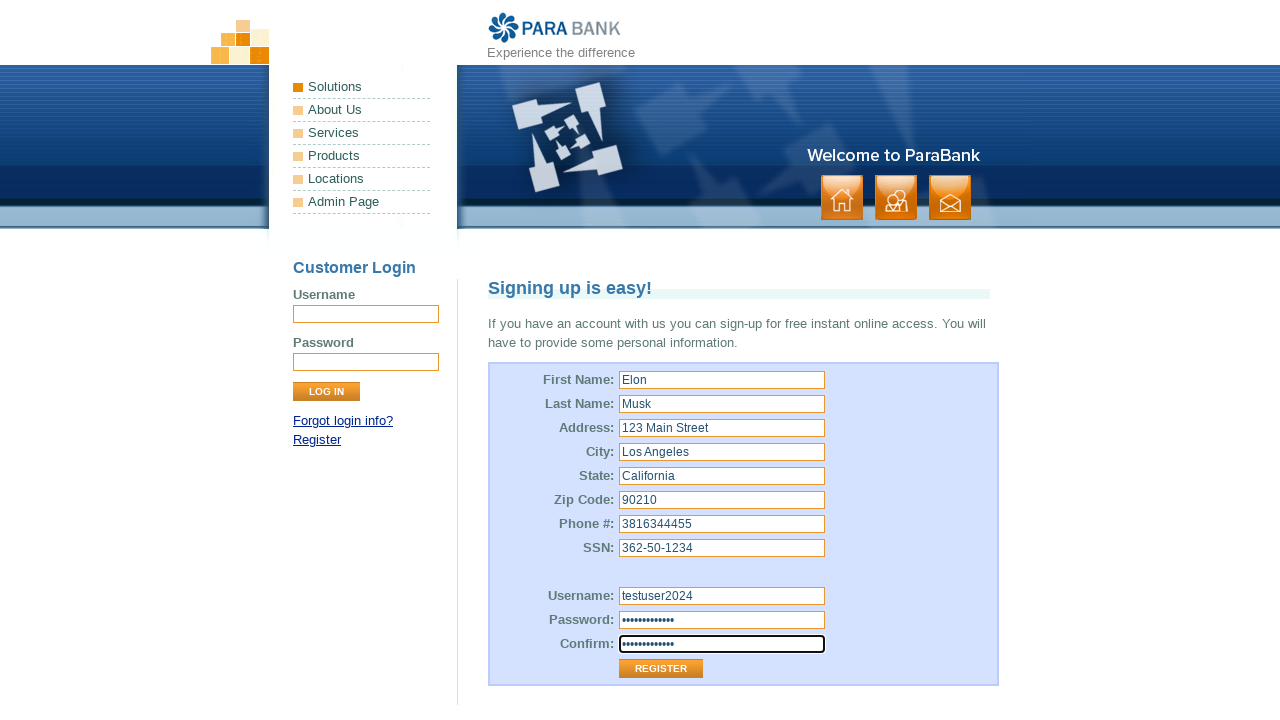

Clicked submit button to complete registration form at (896, 198) on .button
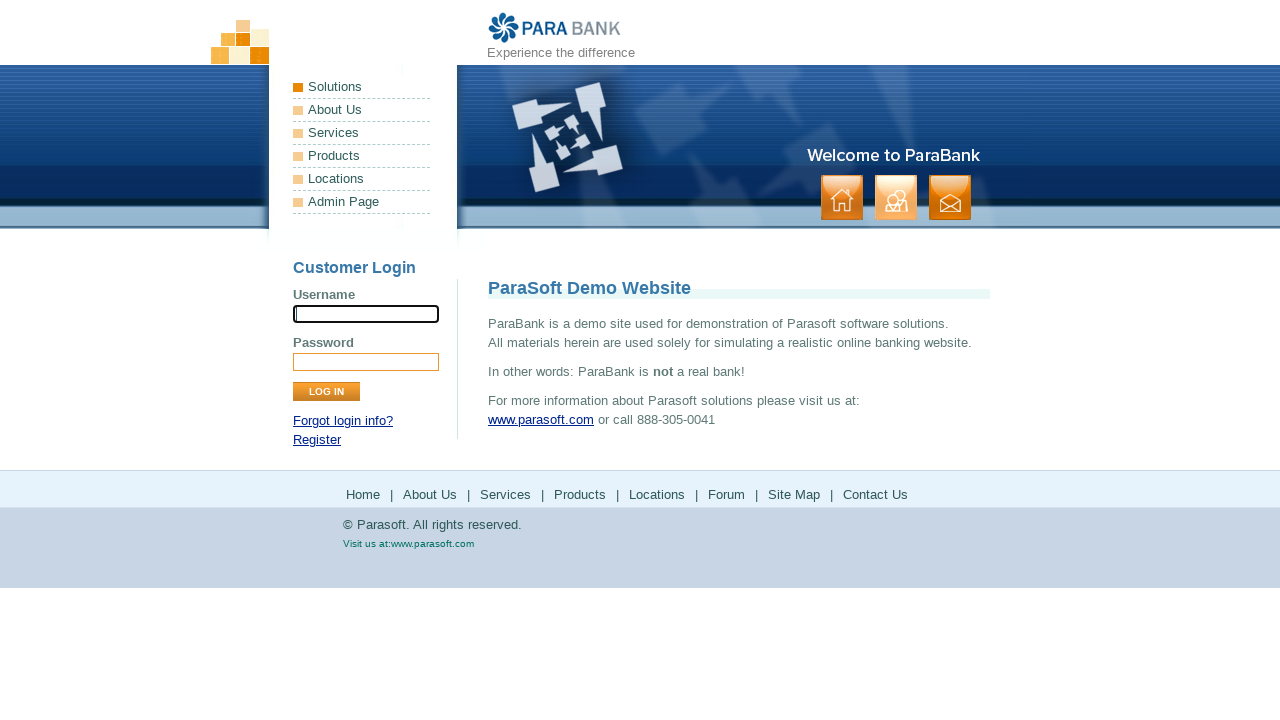

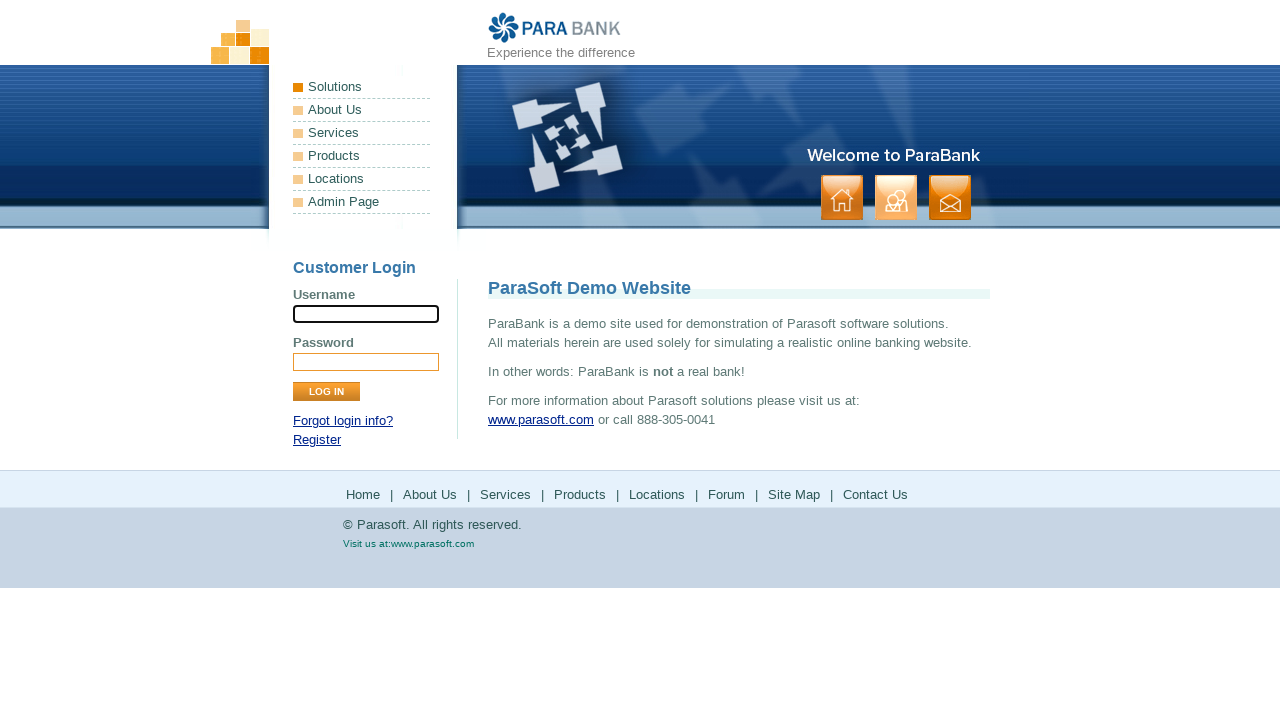